Navigates to GeeksforGeeks website and executes JavaScript to trigger an alert dialog

Starting URL: https://www.geeksforgeeks.org/

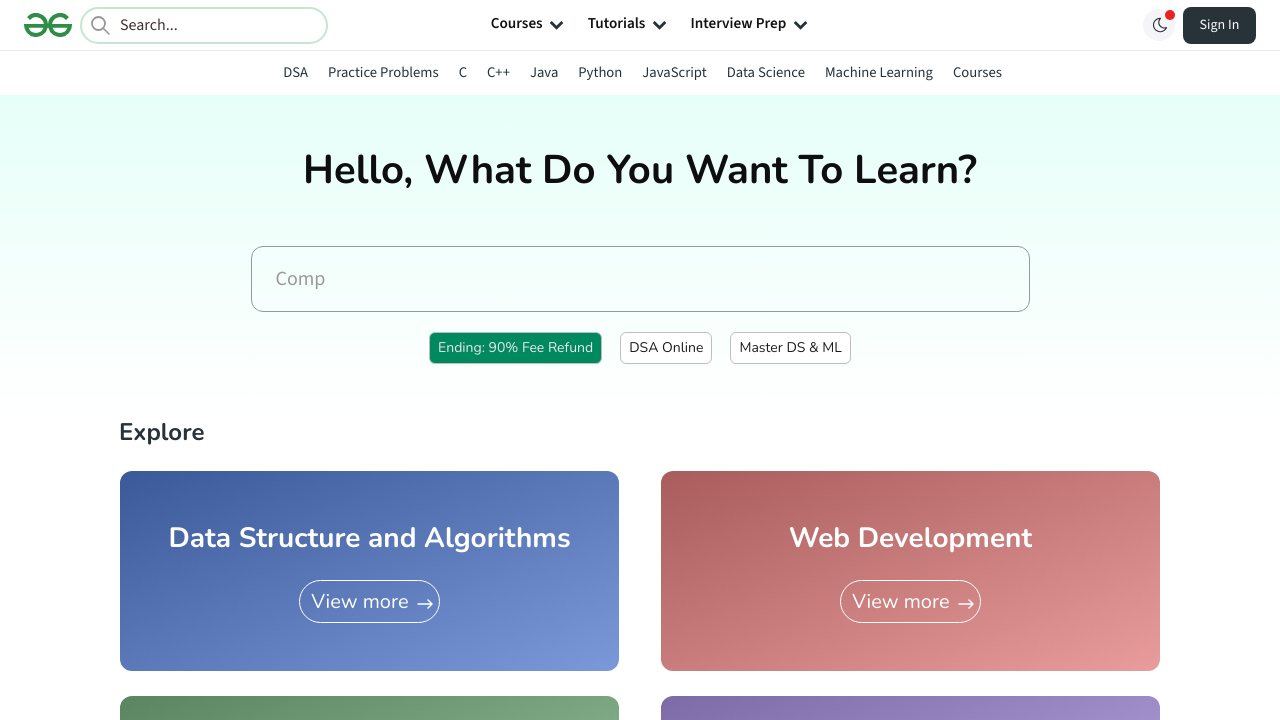

Navigated to GeeksforGeeks website
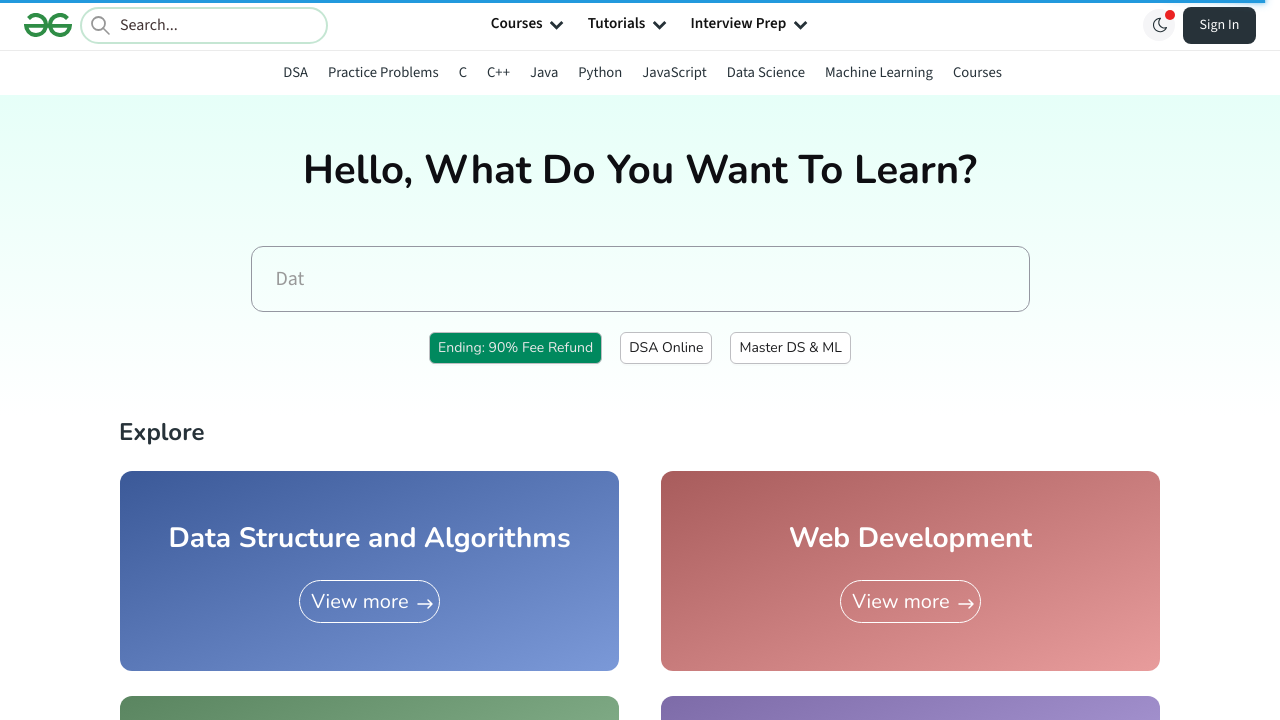

Set up alert dialog handler to accept dialogs
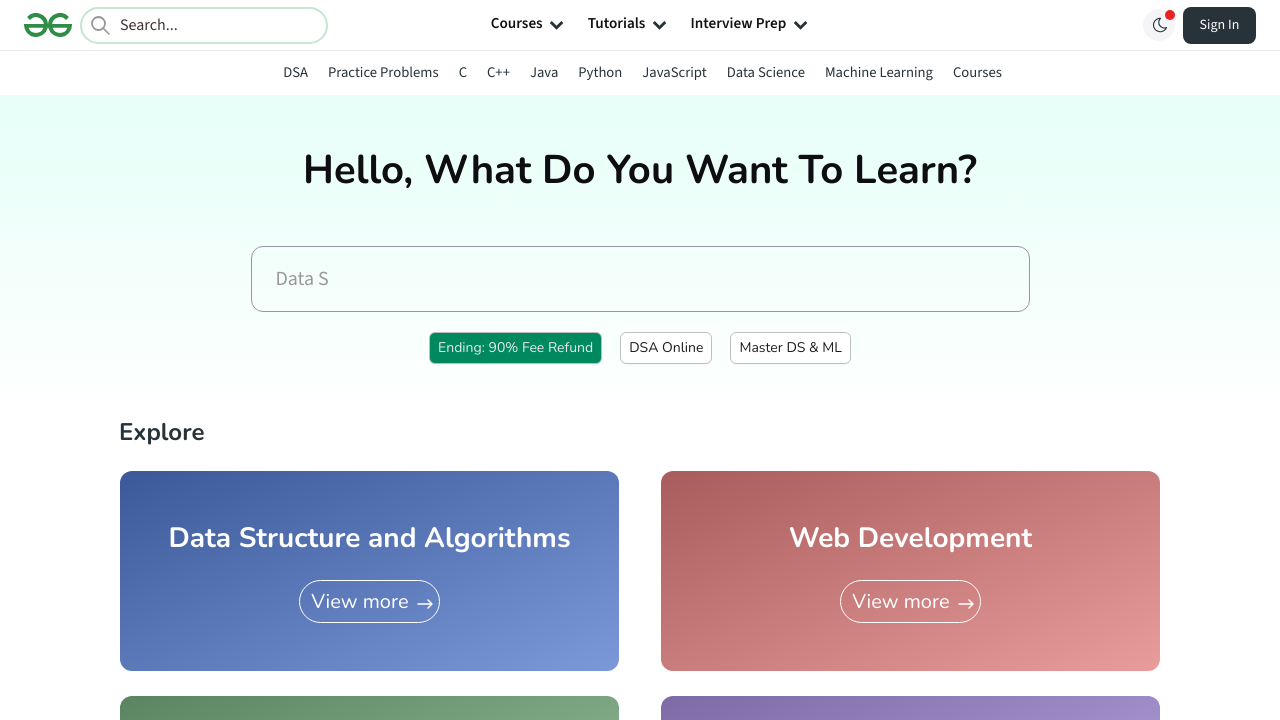

Executed JavaScript to trigger alert dialog
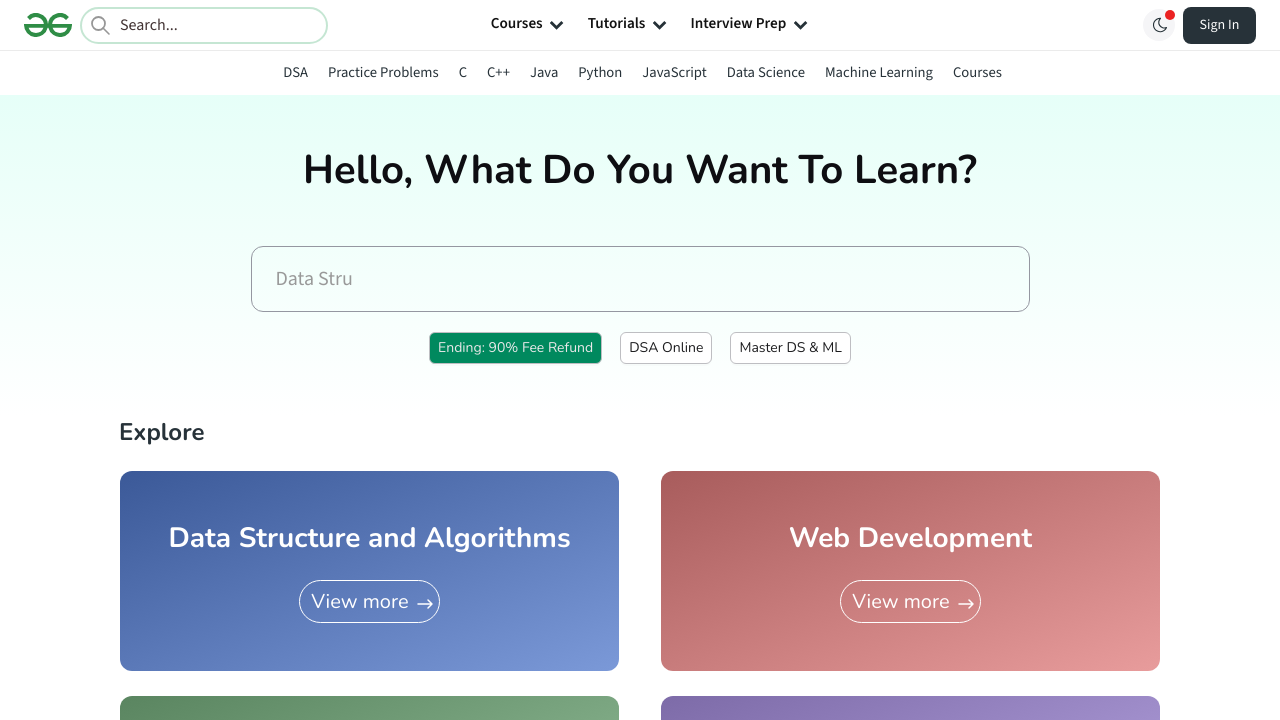

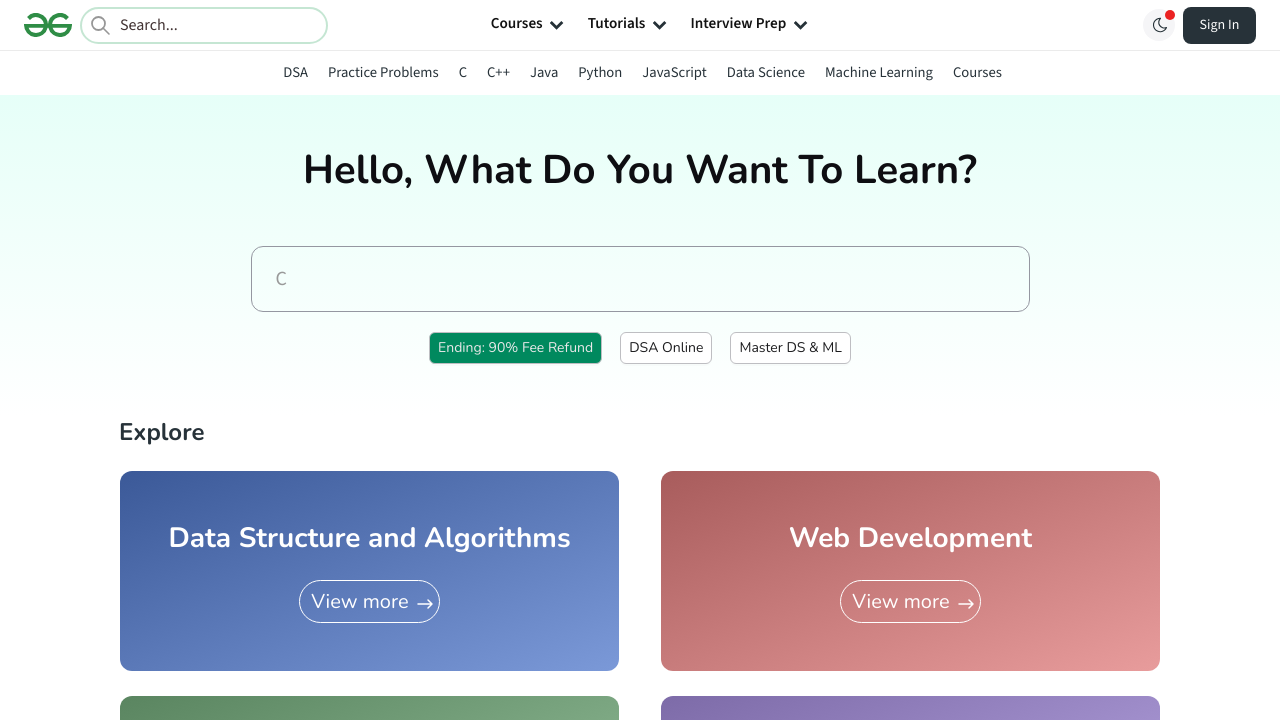